Tests dynamic controls by clicking a checkbox, removing it via button click, verifying it disappears, then enabling a disabled text input

Starting URL: http://the-internet.herokuapp.com/dynamic_controls

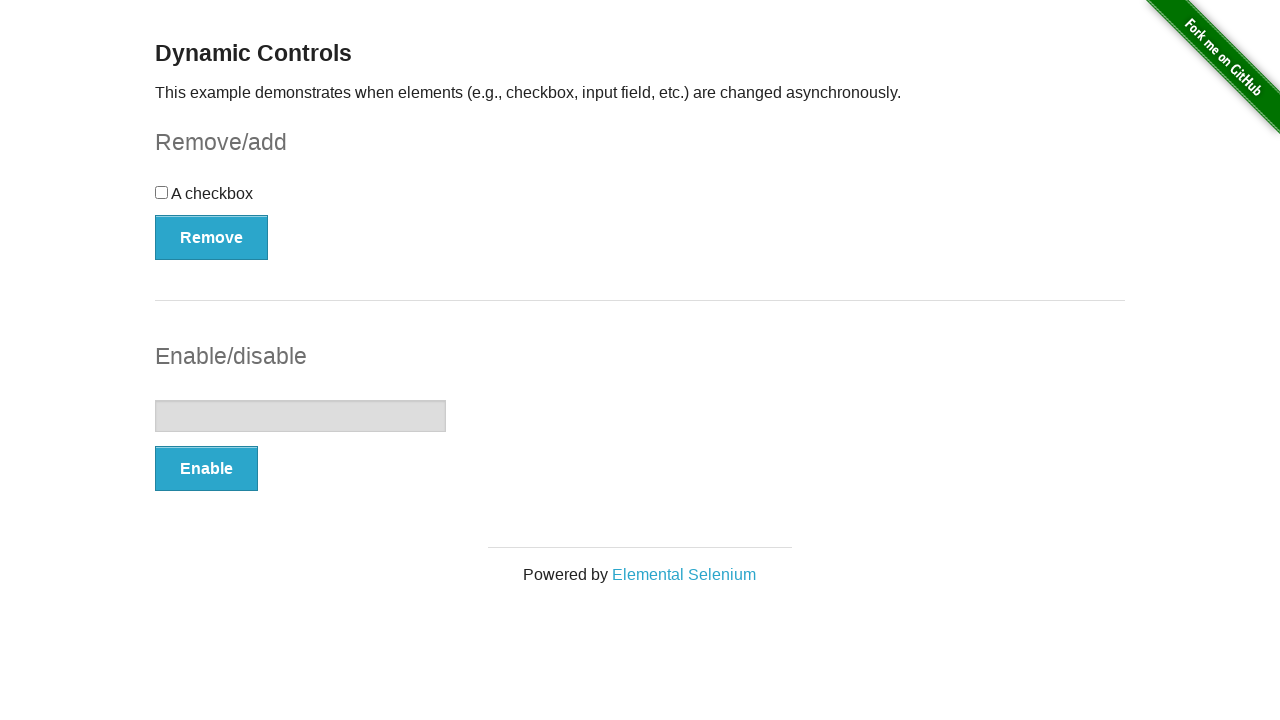

Waited for checkbox to be present
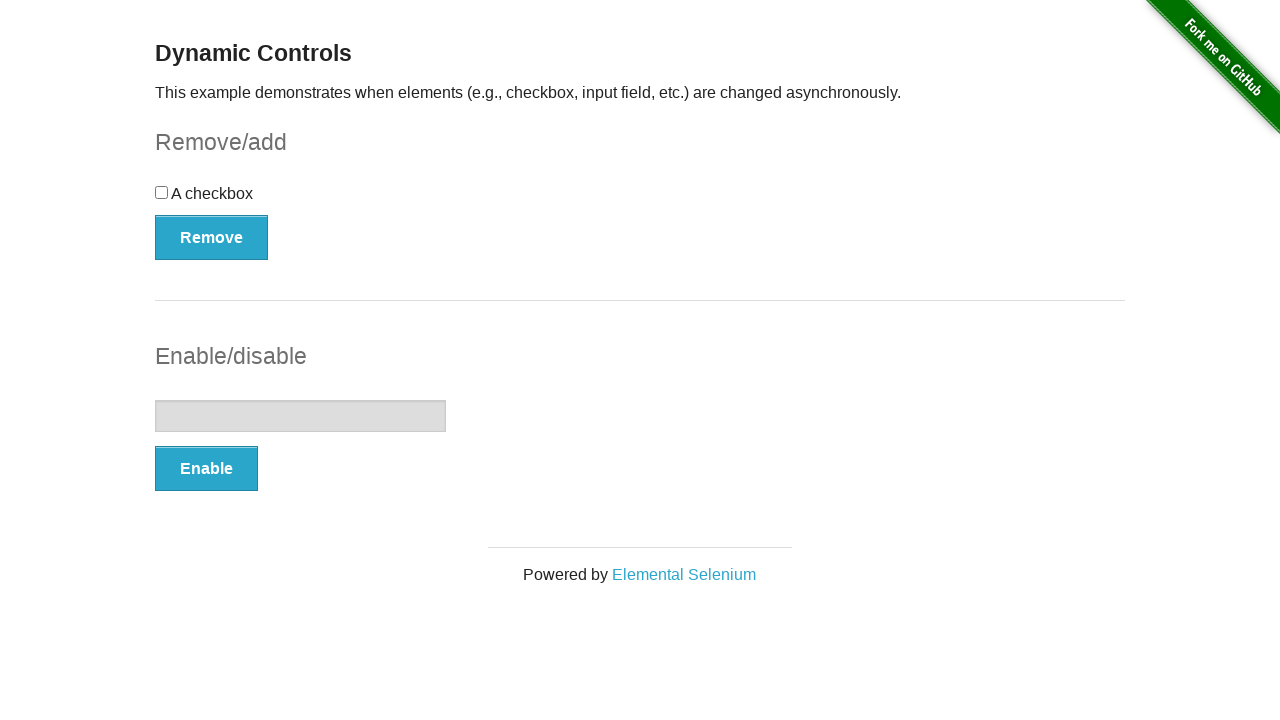

Clicked the checkbox at (162, 192) on [type='checkbox']
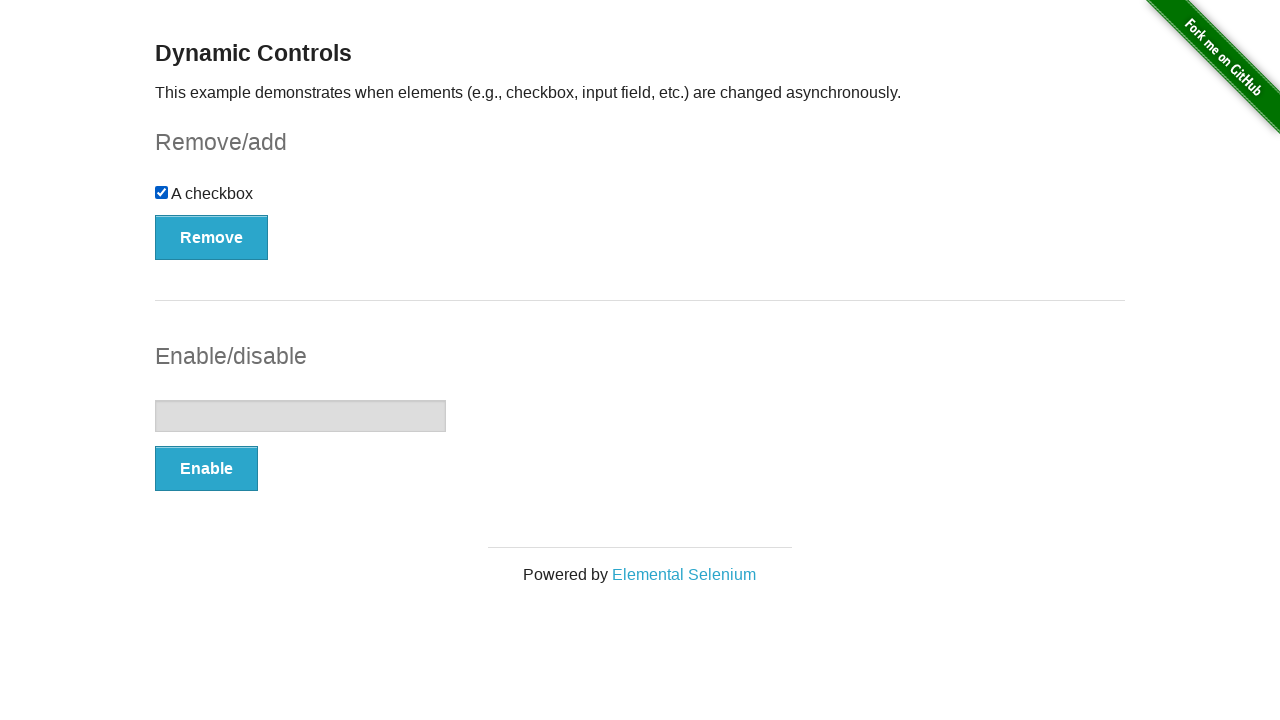

Clicked the Remove button to remove the checkbox at (212, 237) on [onclick='swapCheckbox()']
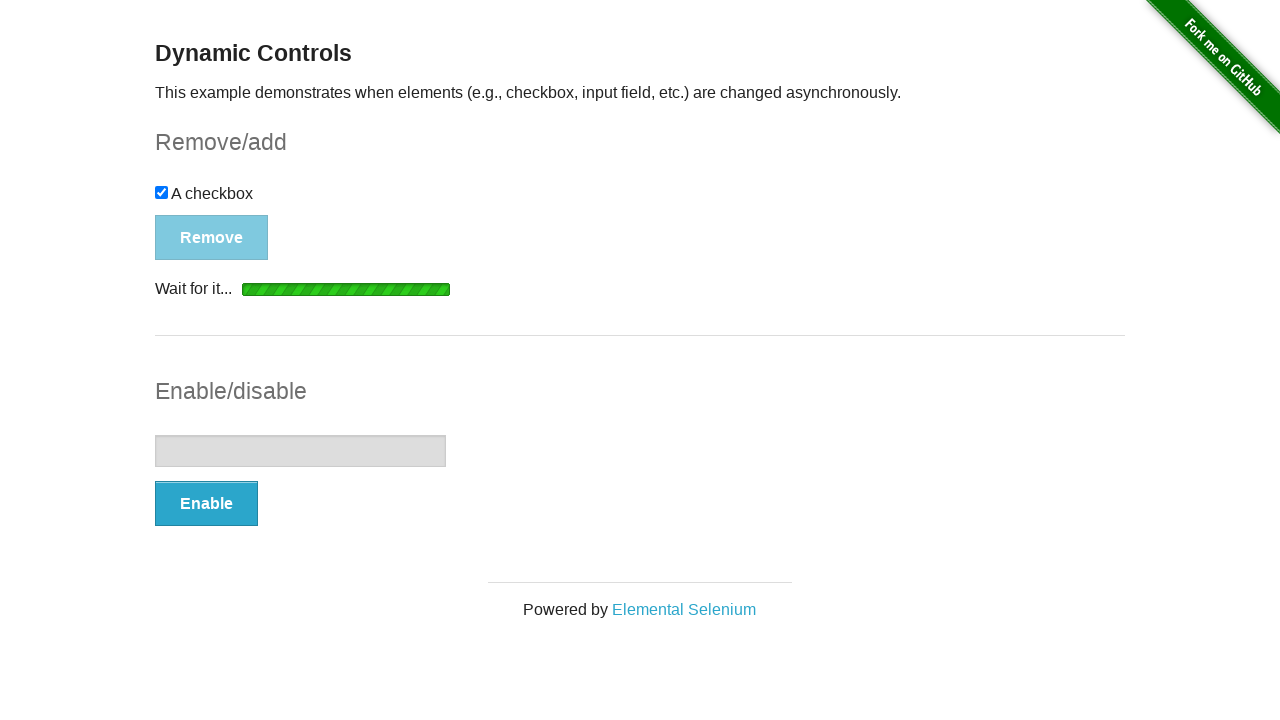

Waited for removal confirmation message to appear
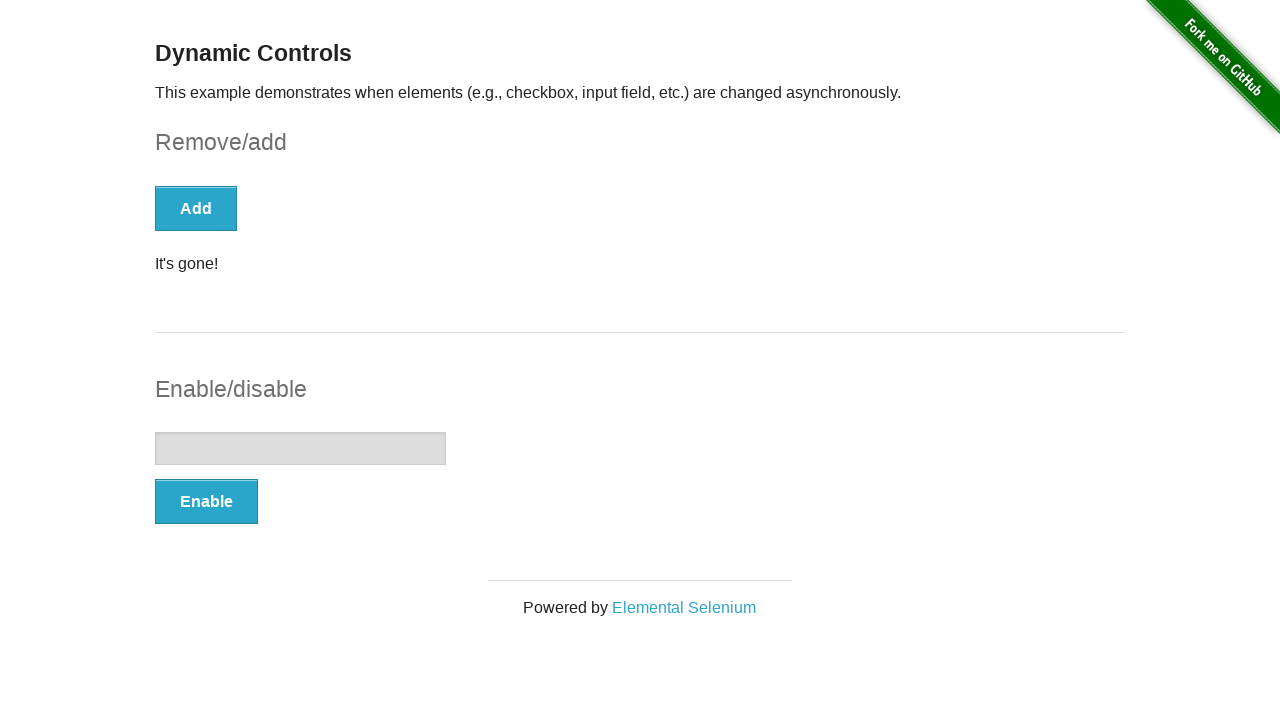

Verified checkbox has been removed and is hidden
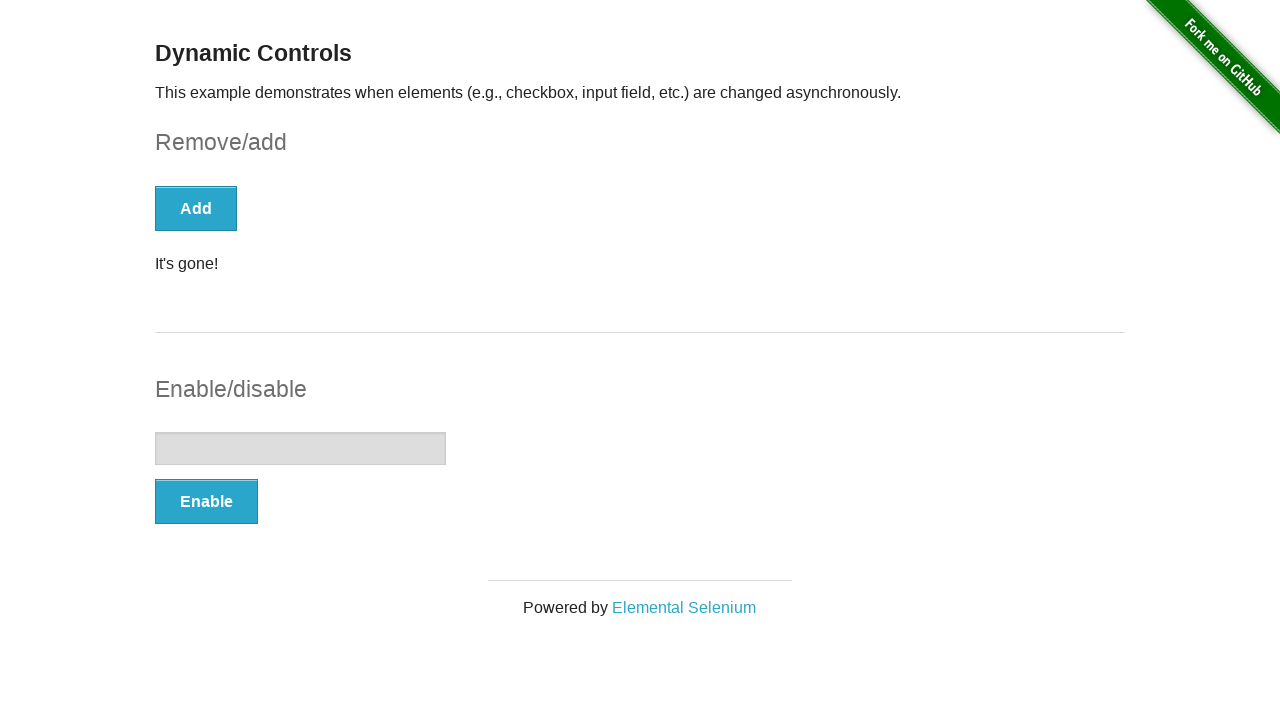

Clicked the Enable button to enable the text input at (206, 501) on [onclick='swapInput()']
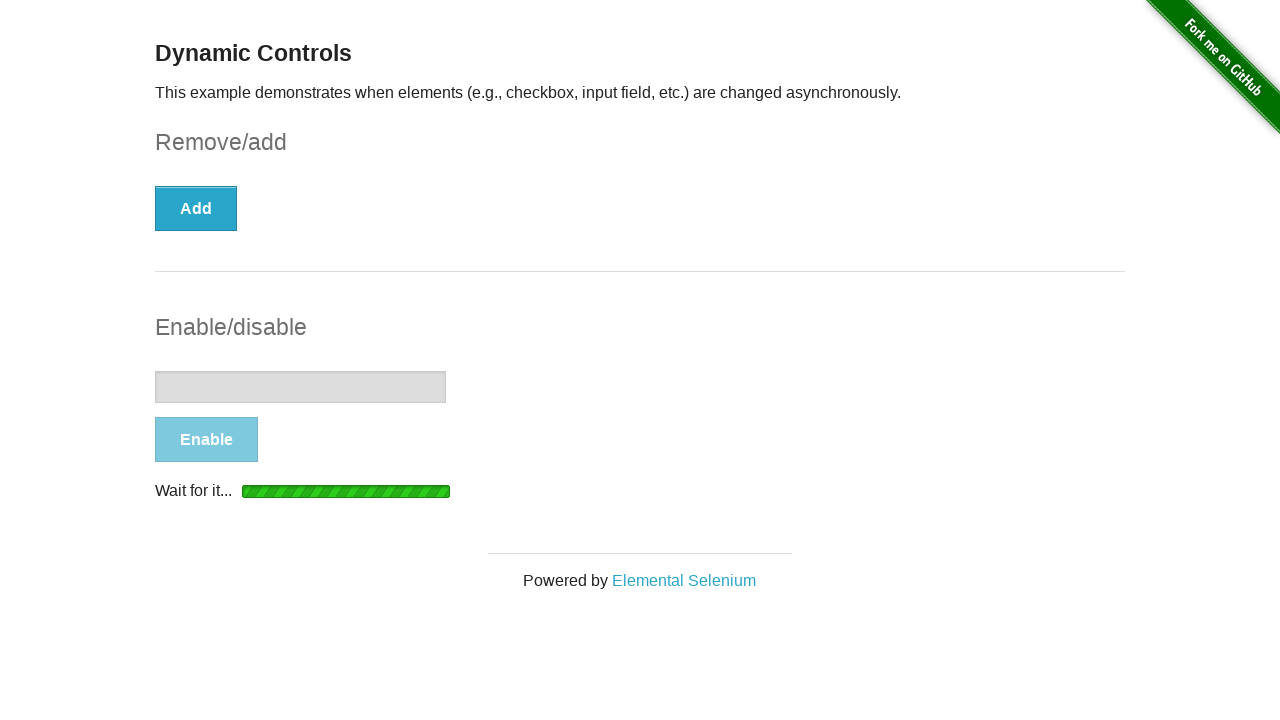

Waited for confirmation message that text input is now enabled
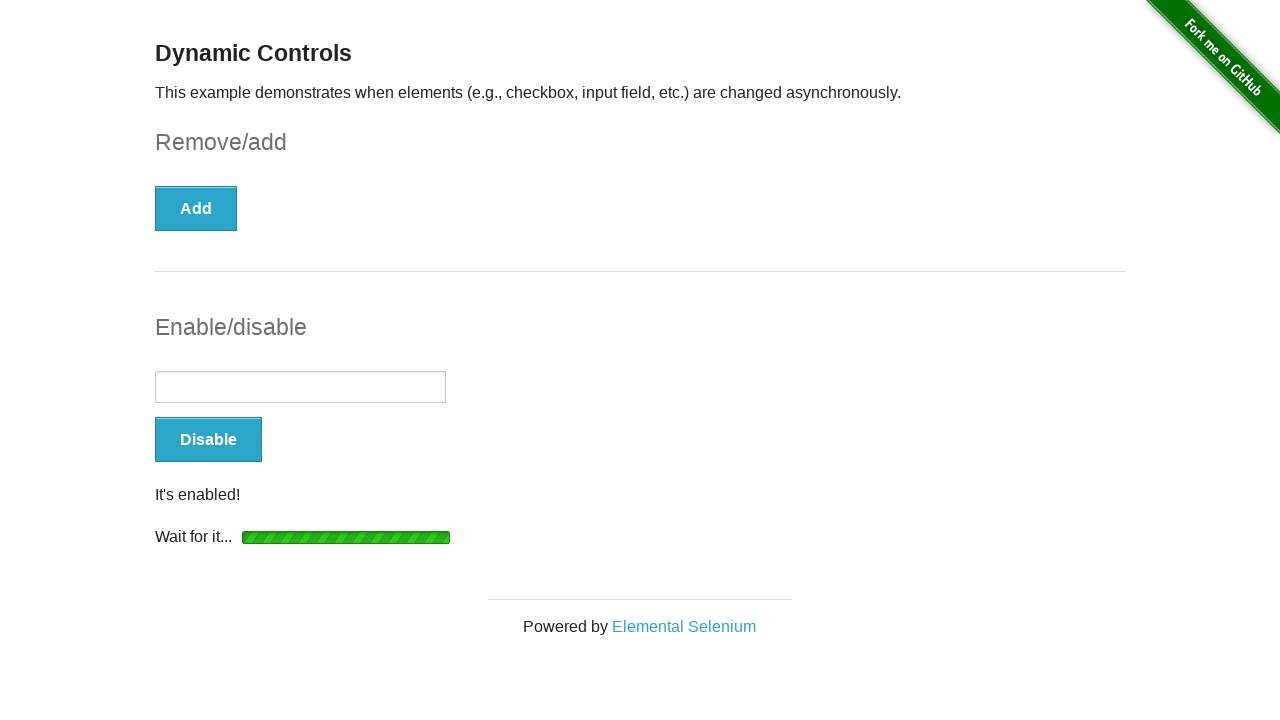

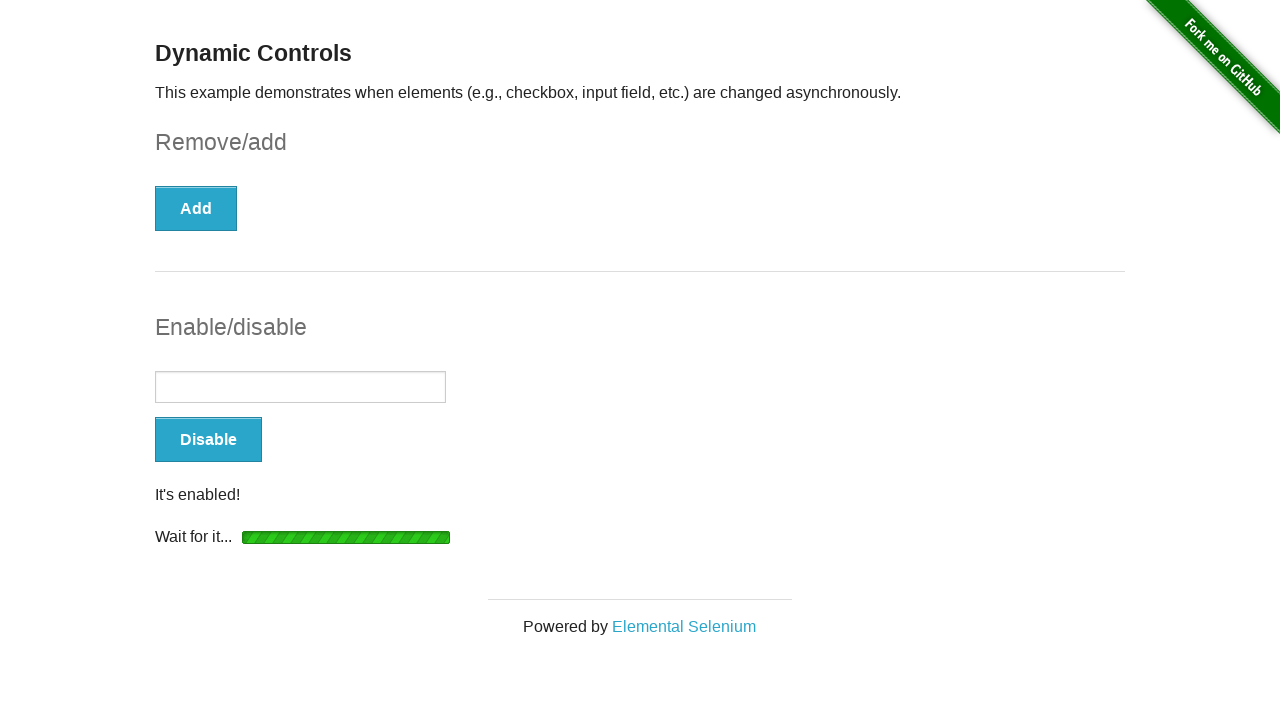